Tests right-click context menu functionality by opening context menu, verifying it appears, and hovering over a menu item

Starting URL: http://swisnl.github.io/jQuery-contextMenu/demo.html

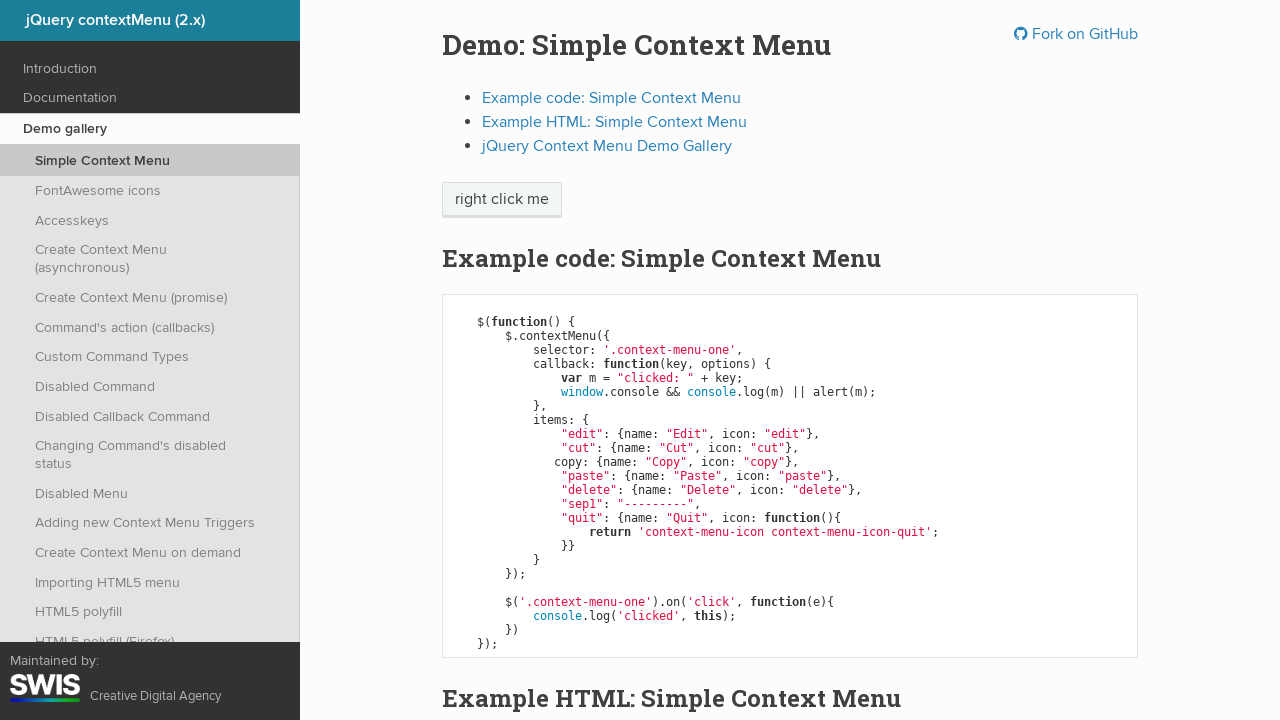

Right-clicked on 'right click me' element to open context menu at (502, 200) on xpath=//span[text()='right click me']
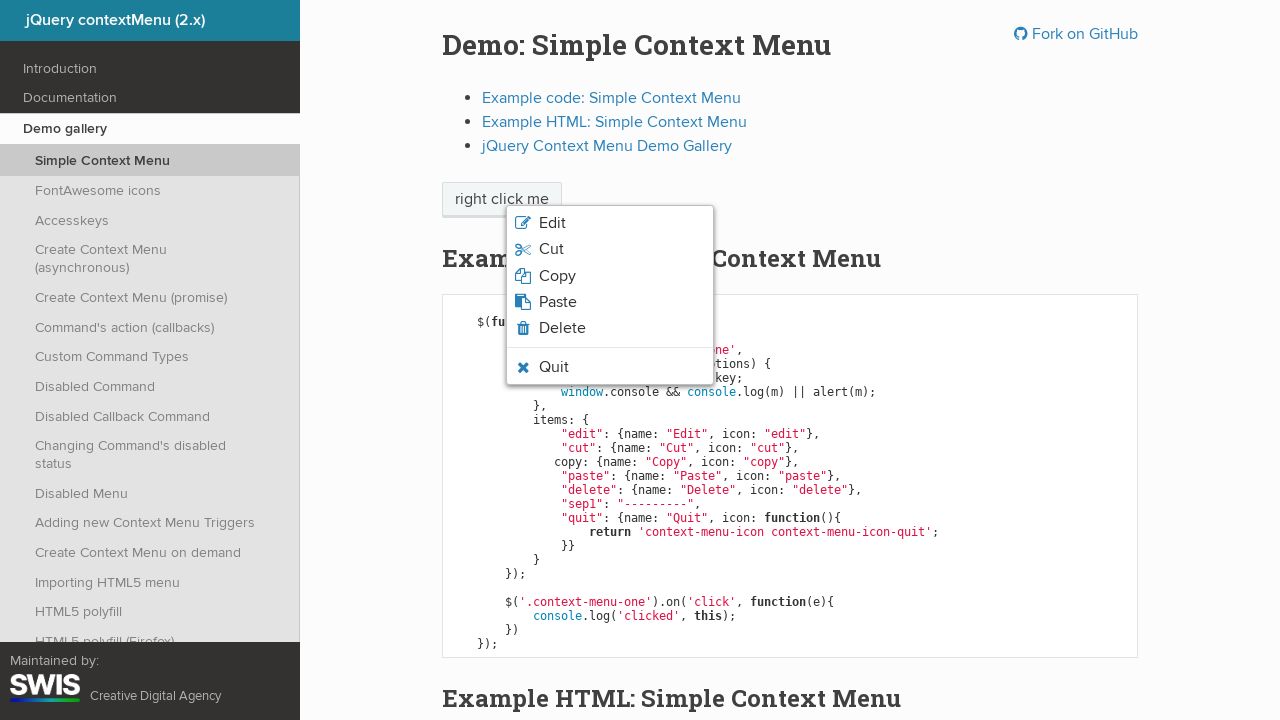

Verified Quit menu item is visible
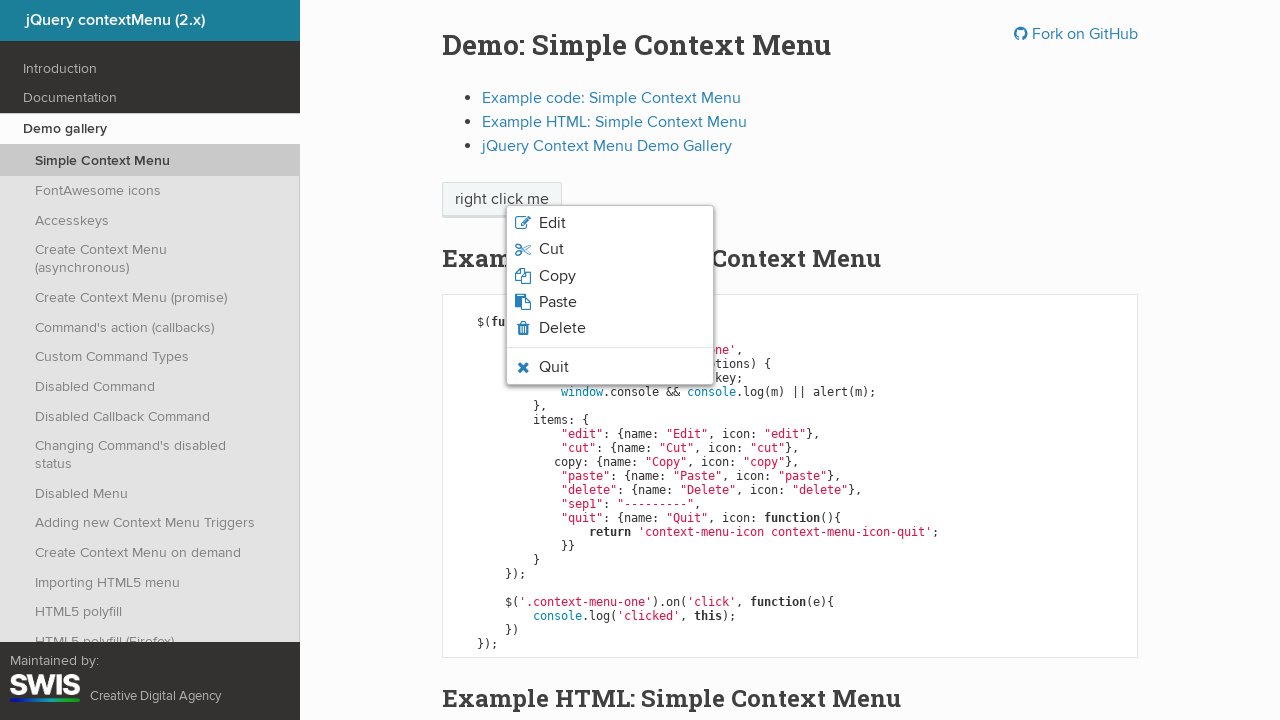

Hovered over the Quit menu item at (554, 367) on xpath=//span[text()='Quit']
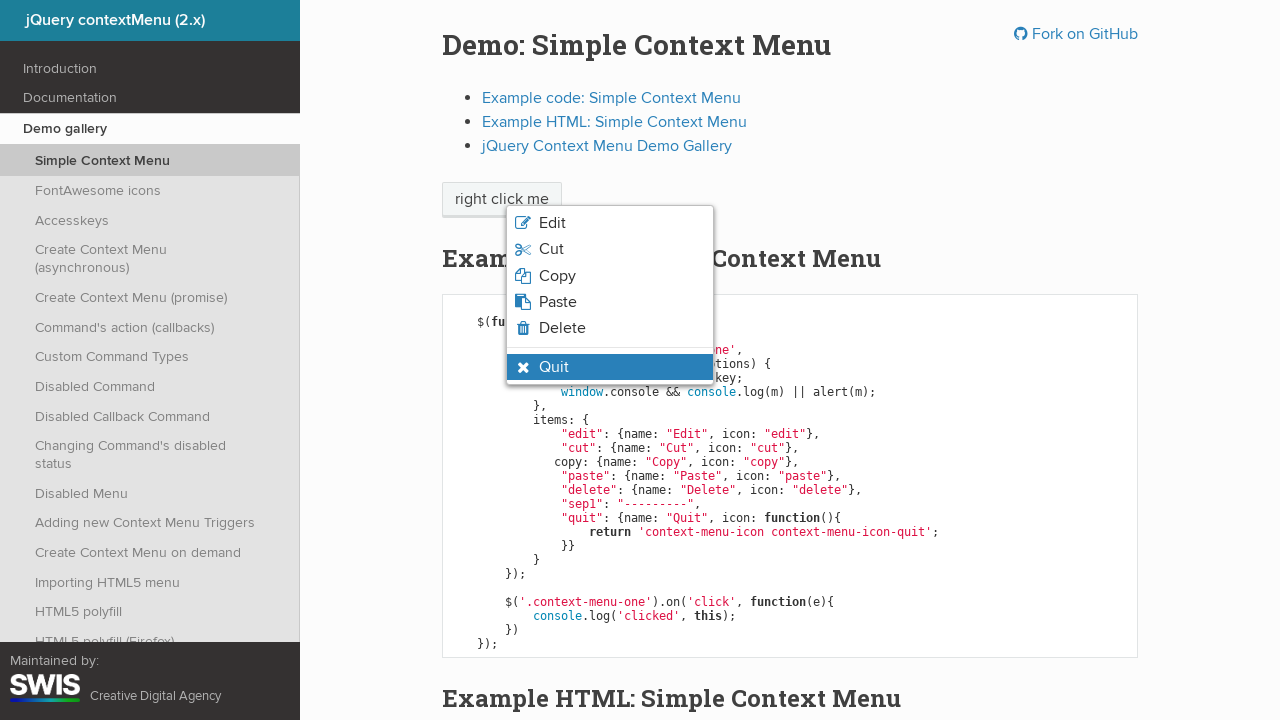

Waited 500ms for hover state to apply
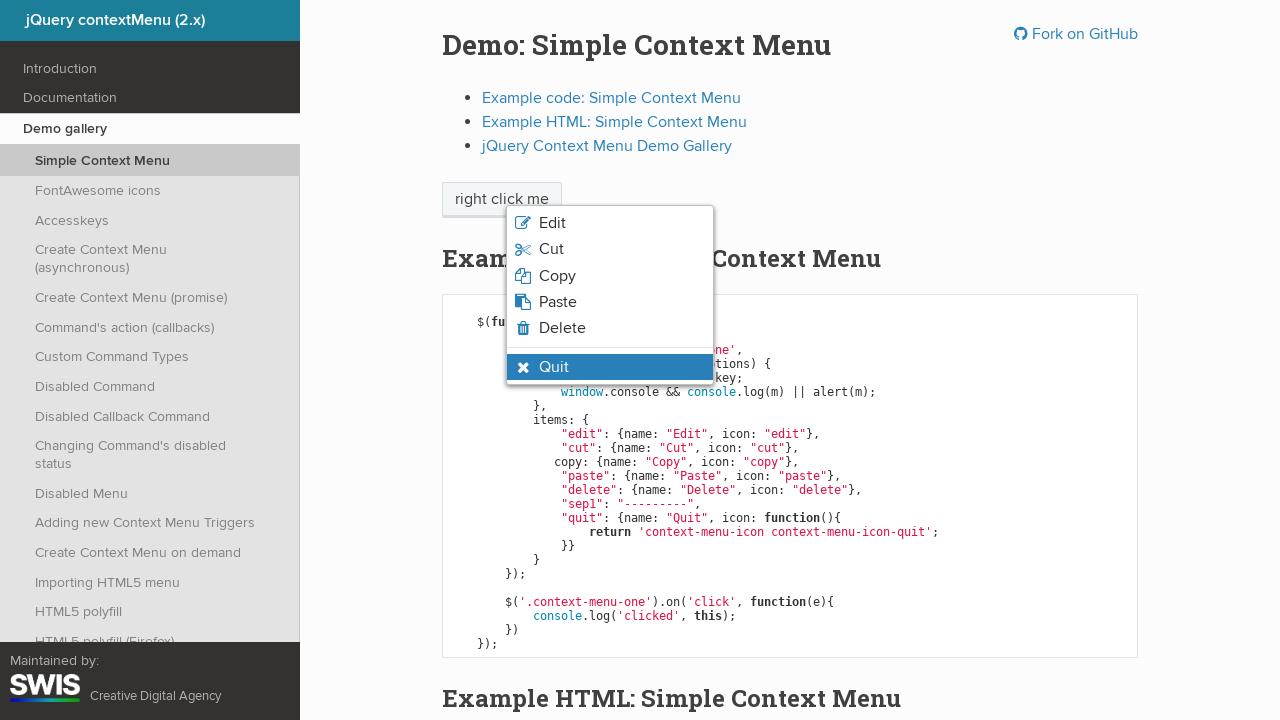

Verified parent li element of Quit menu item is visible with hover state applied
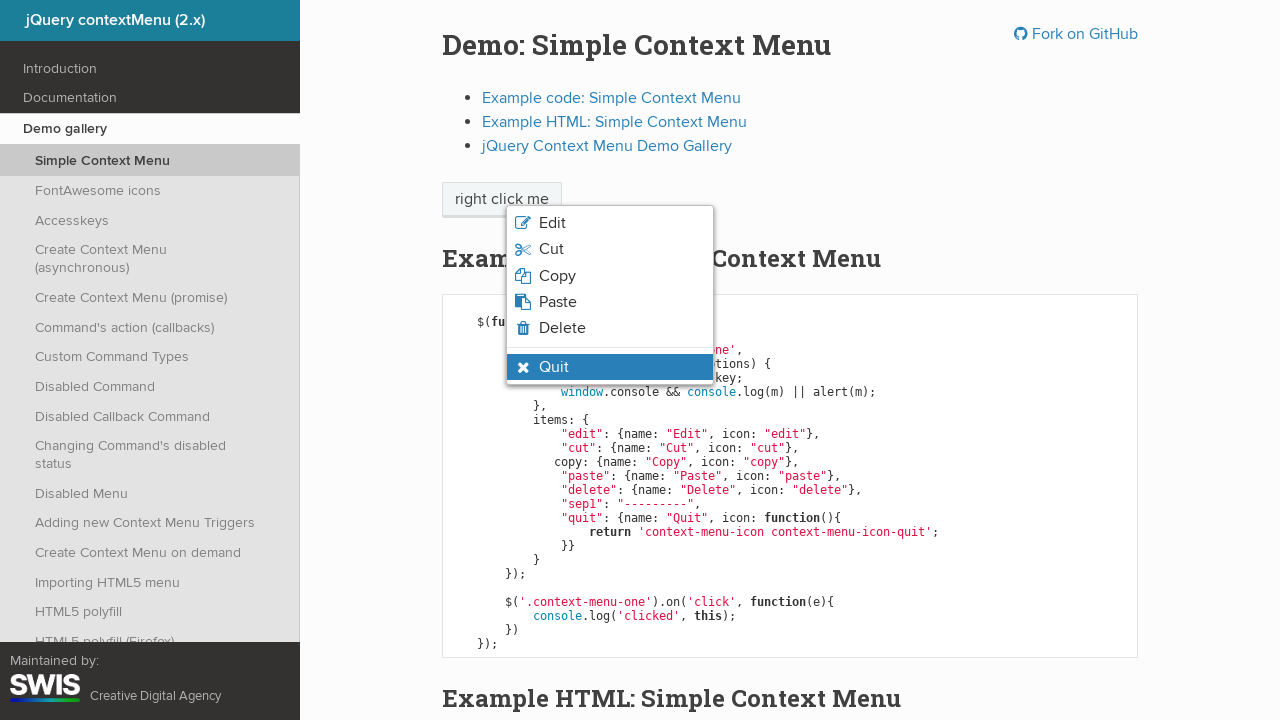

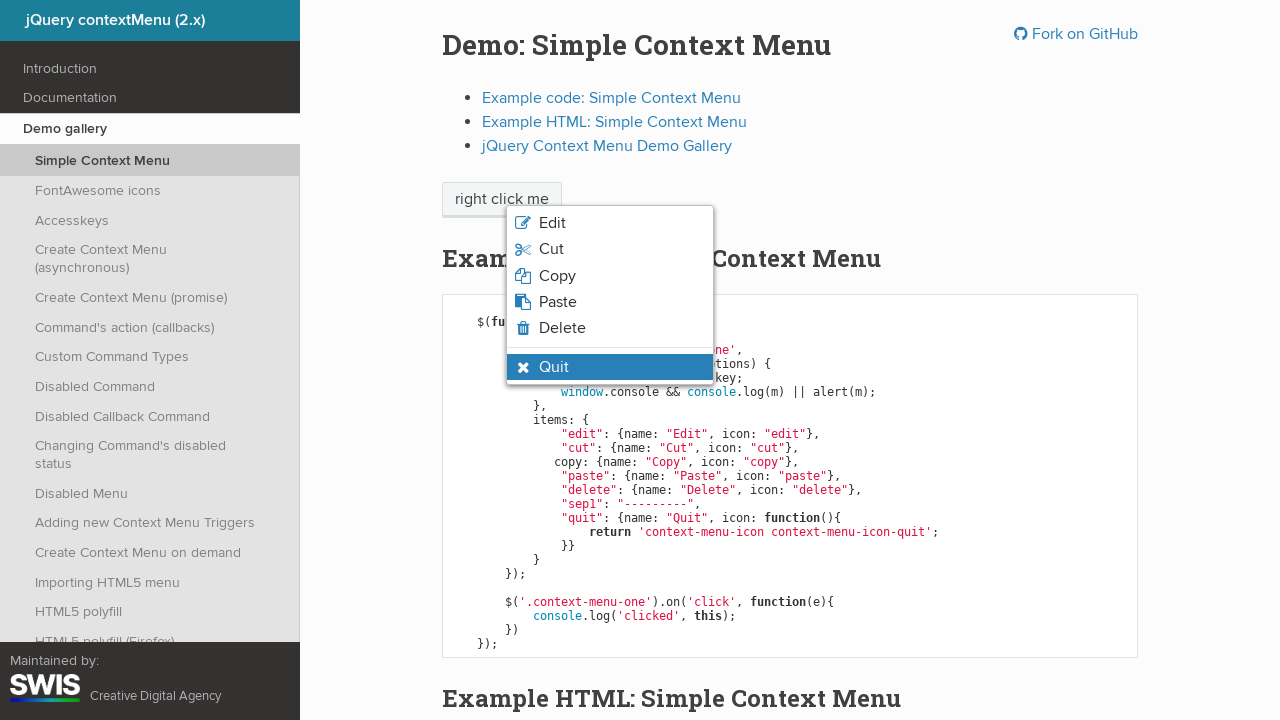